Tests dismissing a JavaScript confirm dialog by clicking a button, dismissing the alert, and verifying the result message does not contain "successfuly"

Starting URL: https://testcenter.techproeducation.com/index.php?page=javascript-alerts

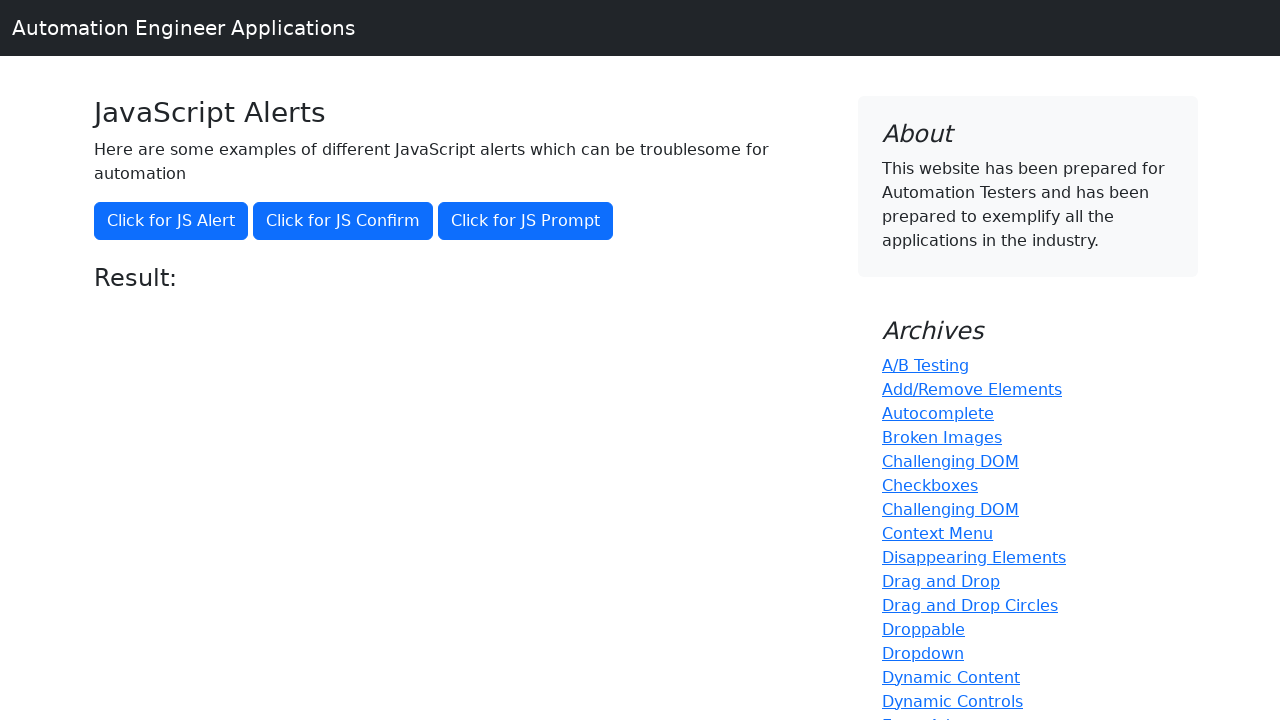

Set up dialog handler to dismiss confirm dialogs
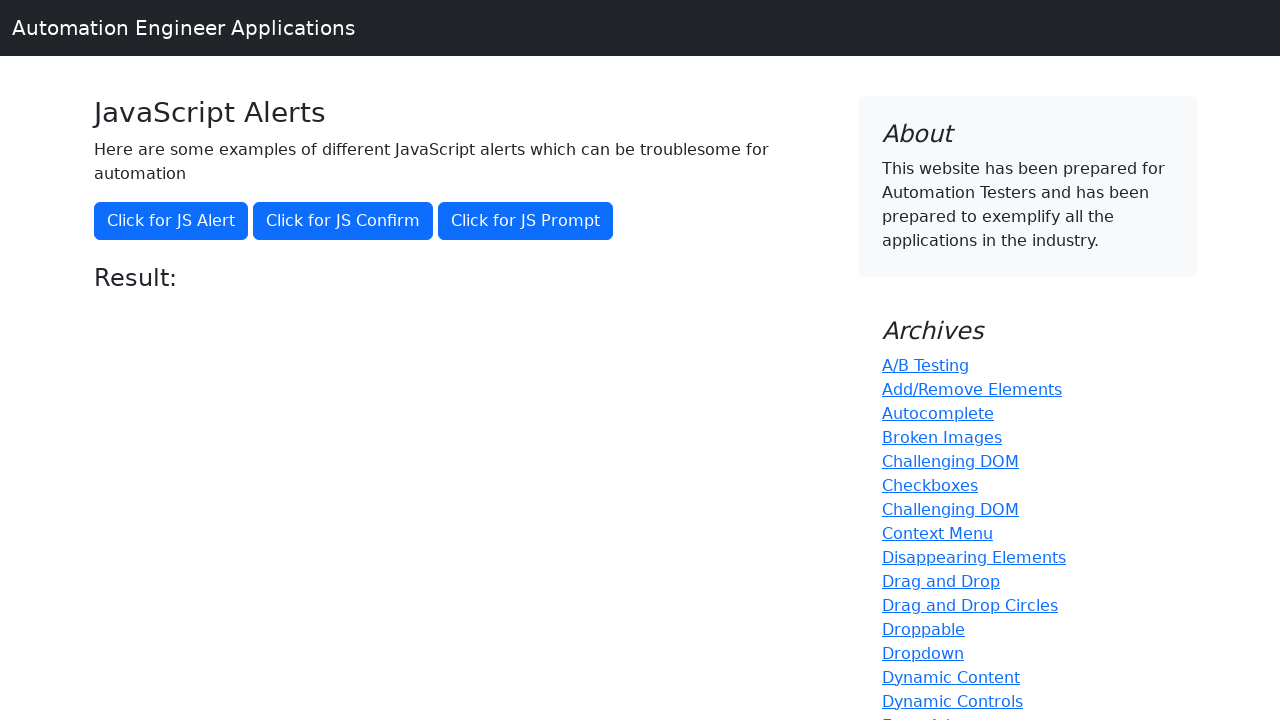

Clicked button to trigger JavaScript confirm dialog at (343, 221) on button[onclick='jsConfirm()']
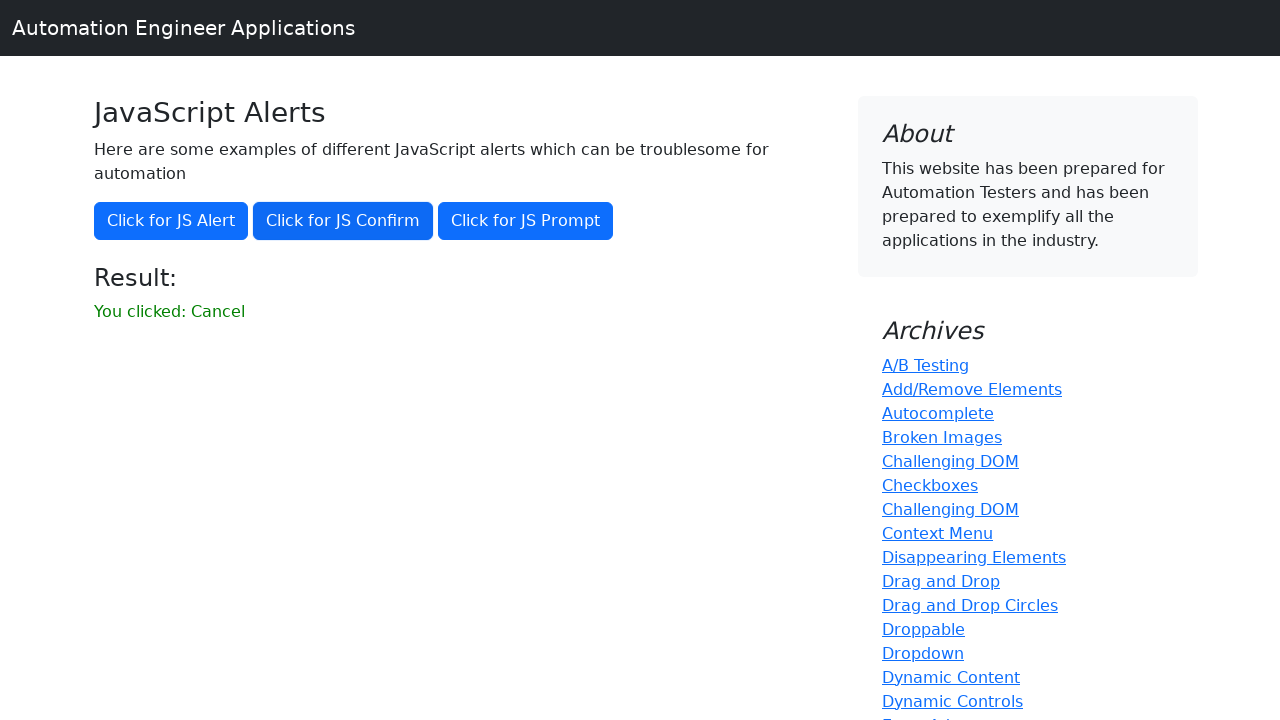

Result element loaded after dismissing confirm dialog
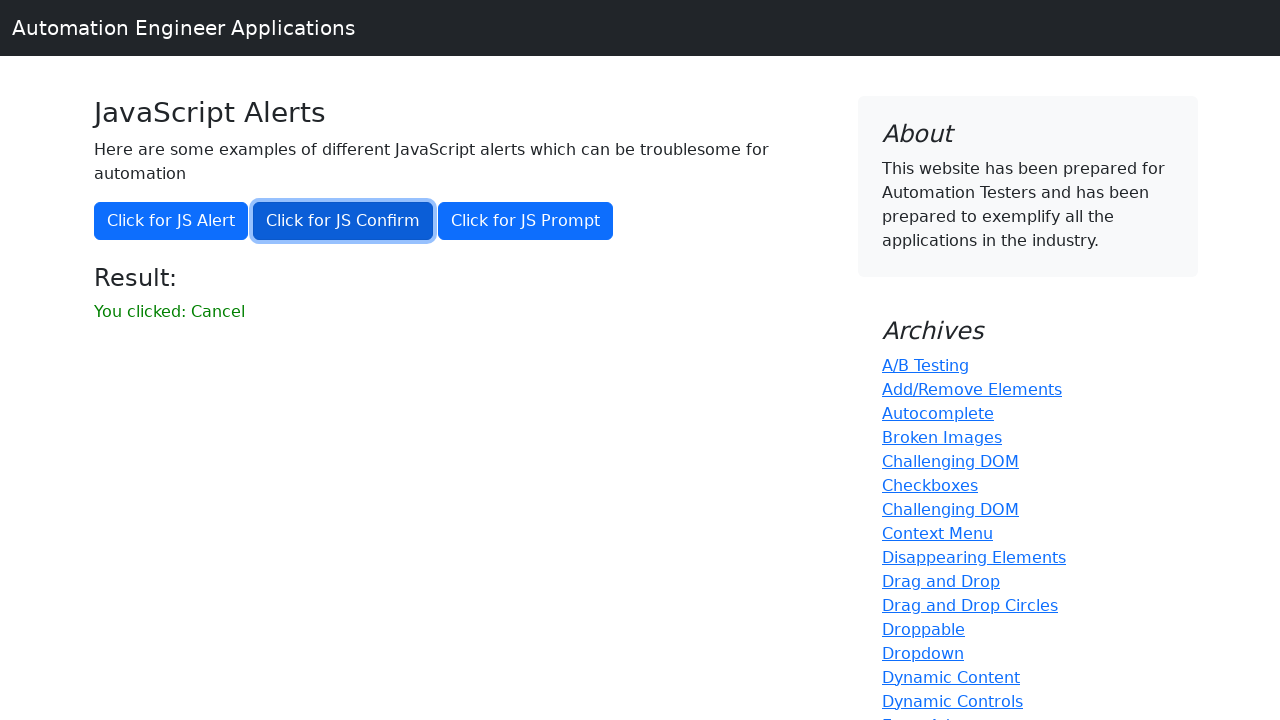

Retrieved result text: 'You clicked: Cancel'
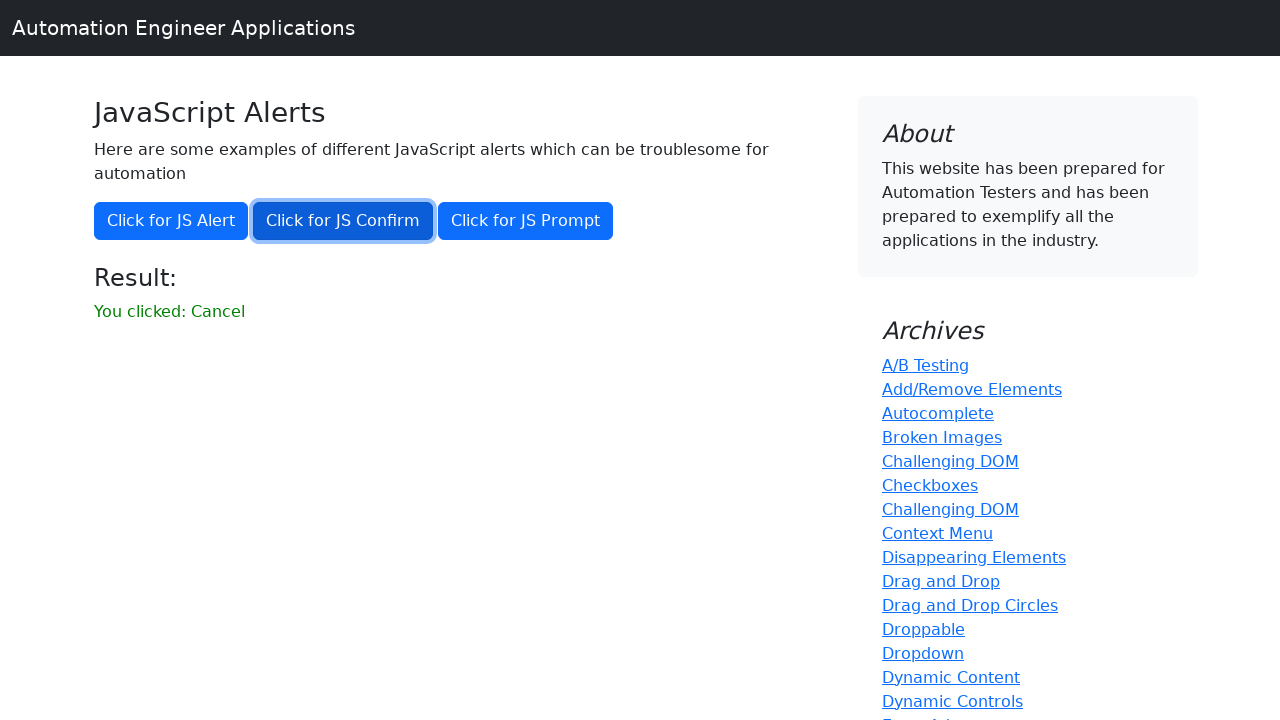

Verified result text does not contain 'successfuly'
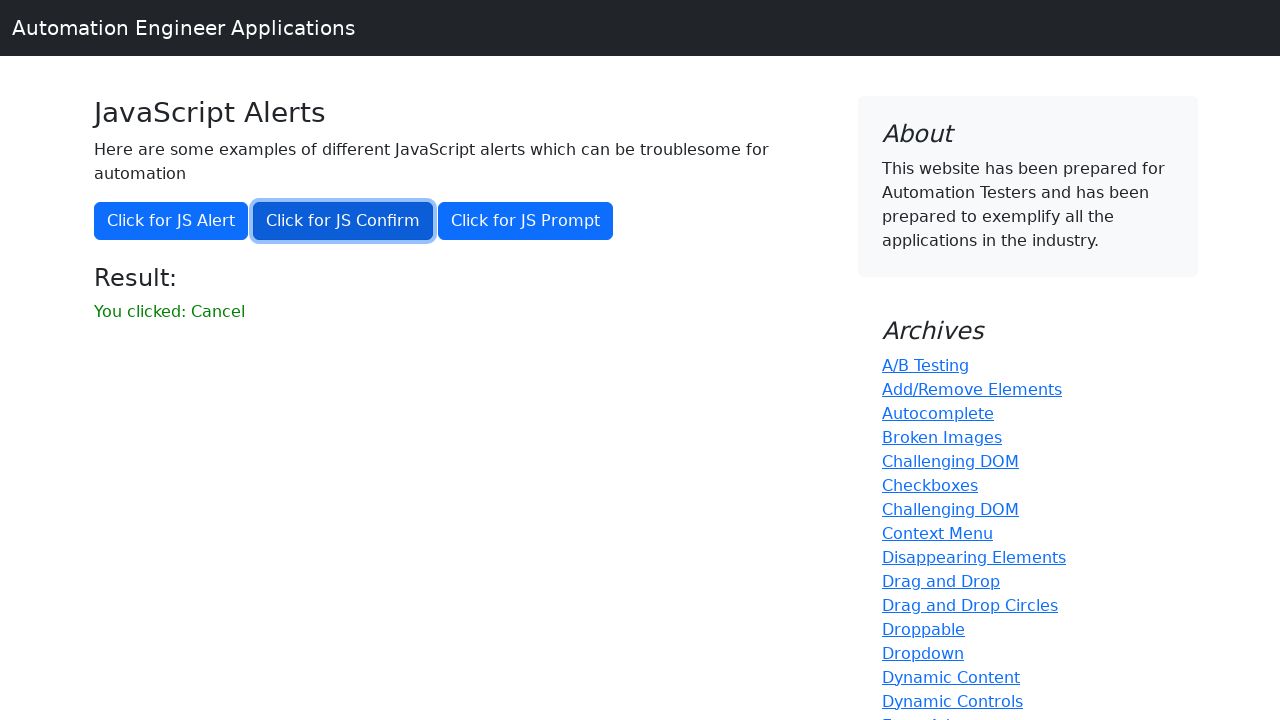

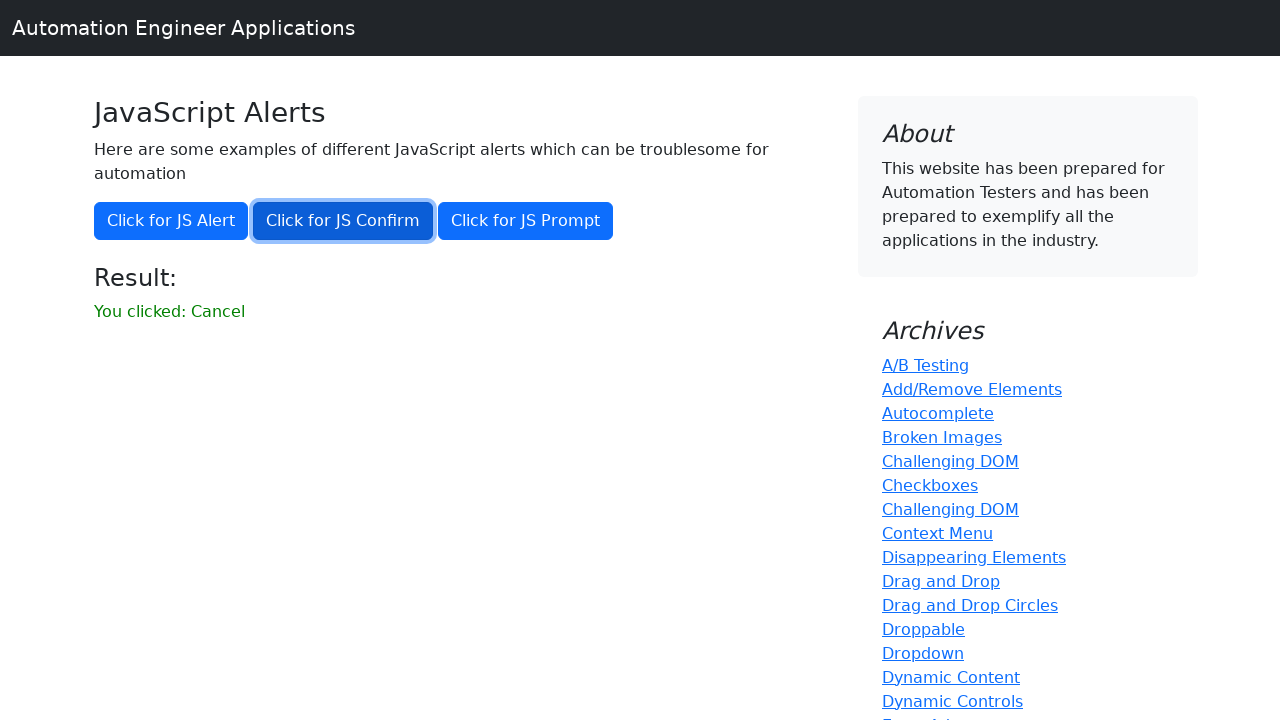